Tests form validation by filling out a form with various fields but leaving the zip code empty, then verifying that the zip code field shows an error state after submission

Starting URL: https://bonigarcia.dev/selenium-webdriver-java/data-types.html

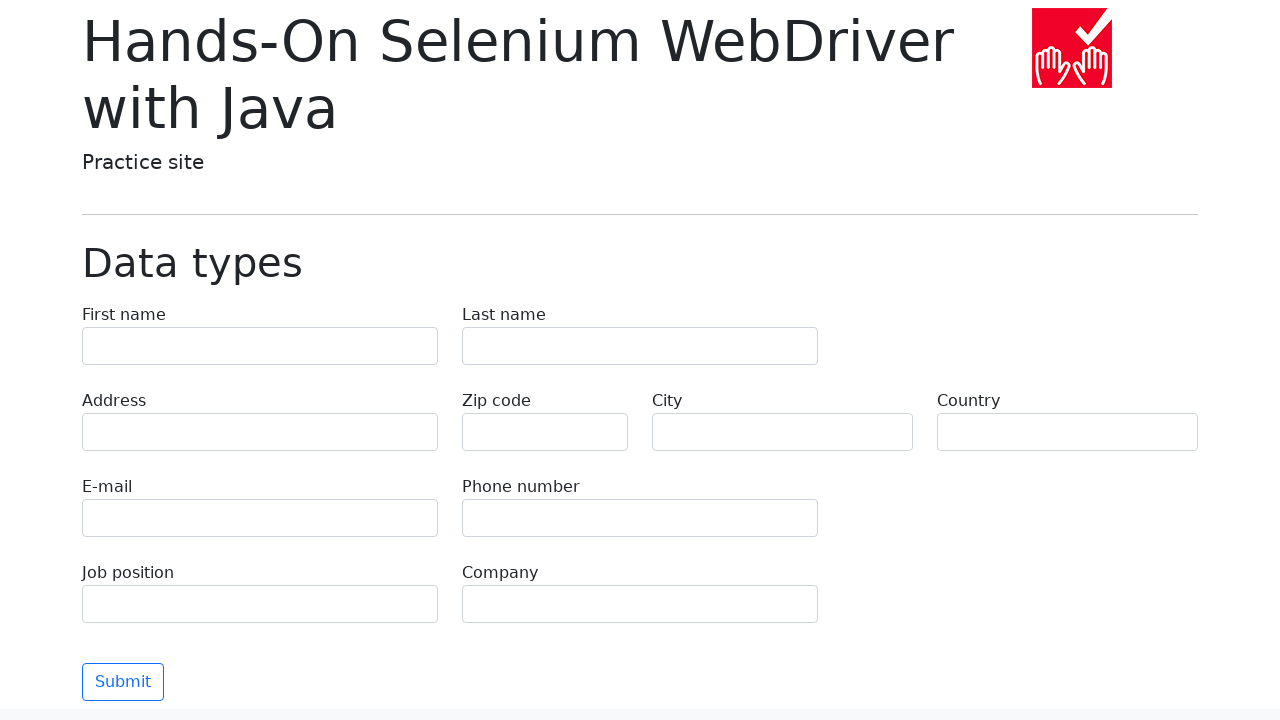

Filled first name field with 'Иван' on [name="first-name"]
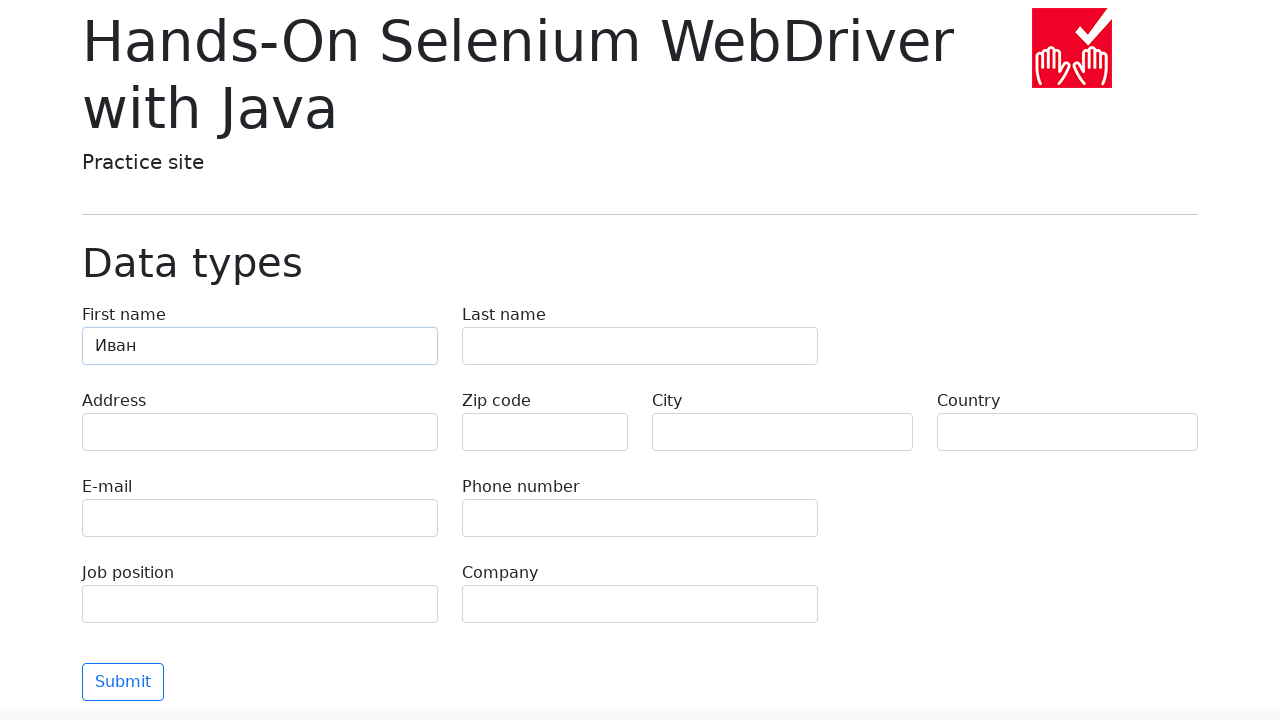

Filled last name field with 'Петров' on [name="last-name"]
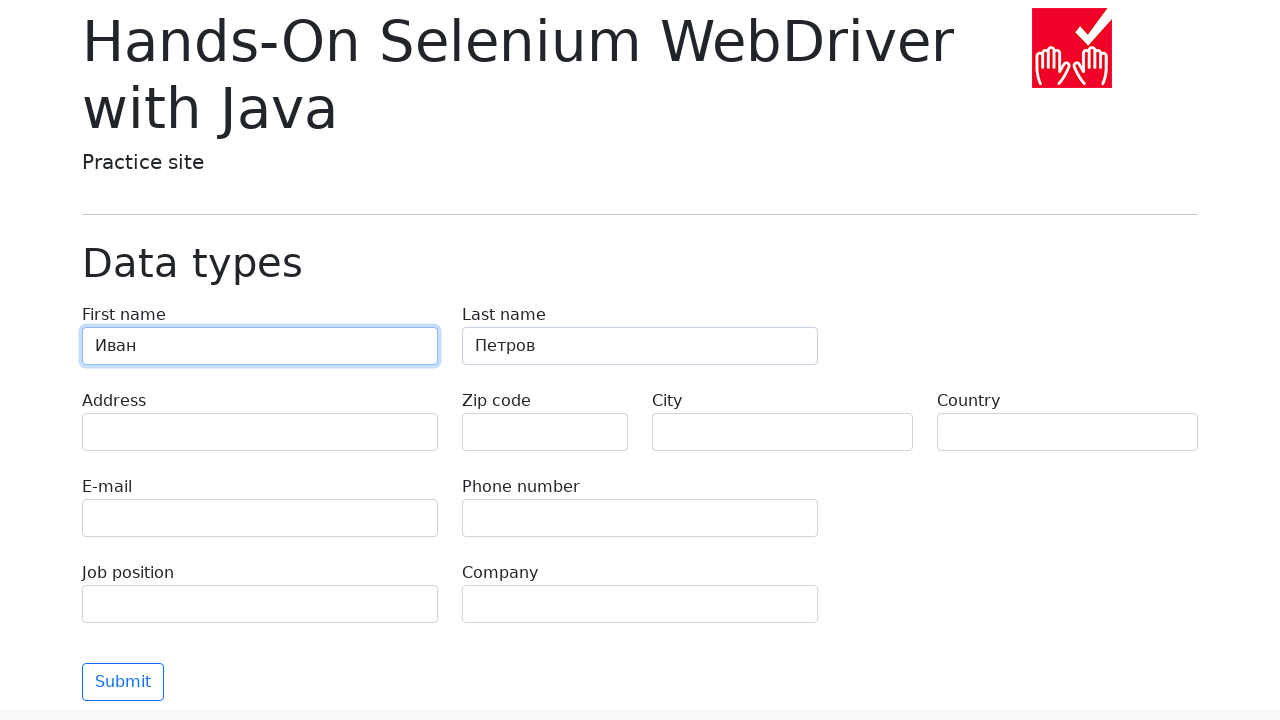

Filled address field with 'Ленина, 55-3' on [name="address"]
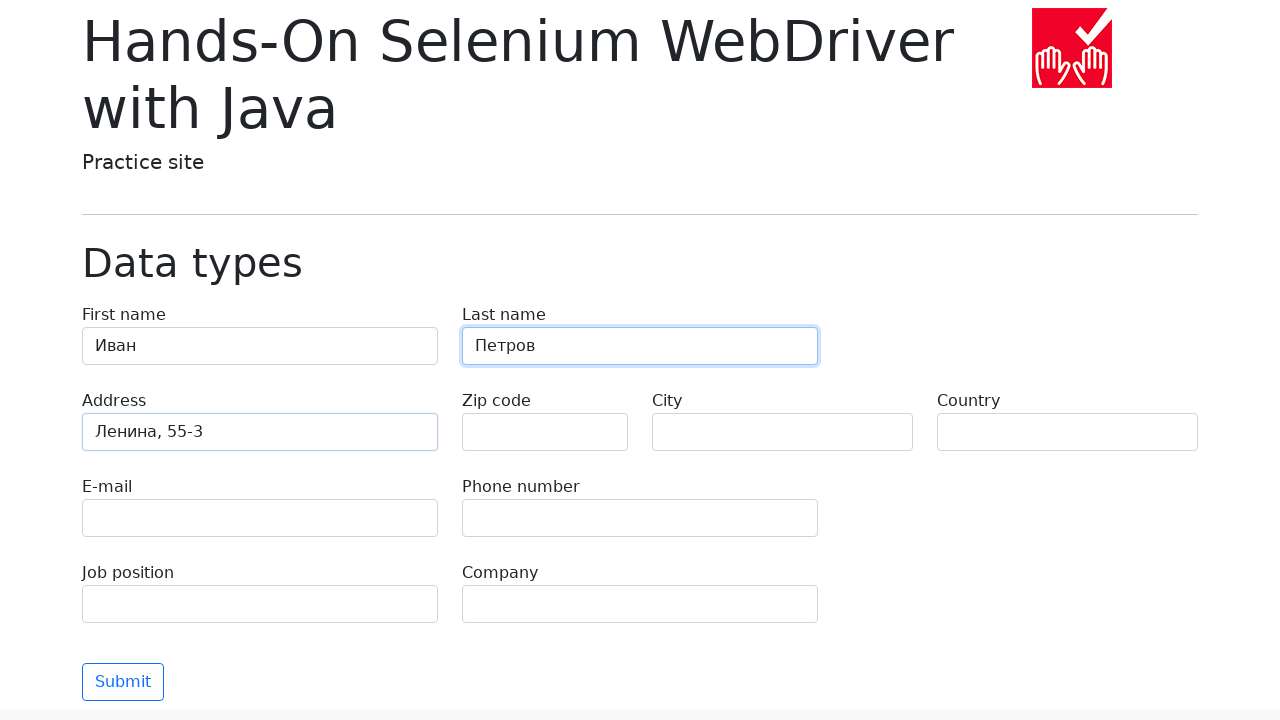

Filled email field with 'test@skypro.com' on [name="e-mail"]
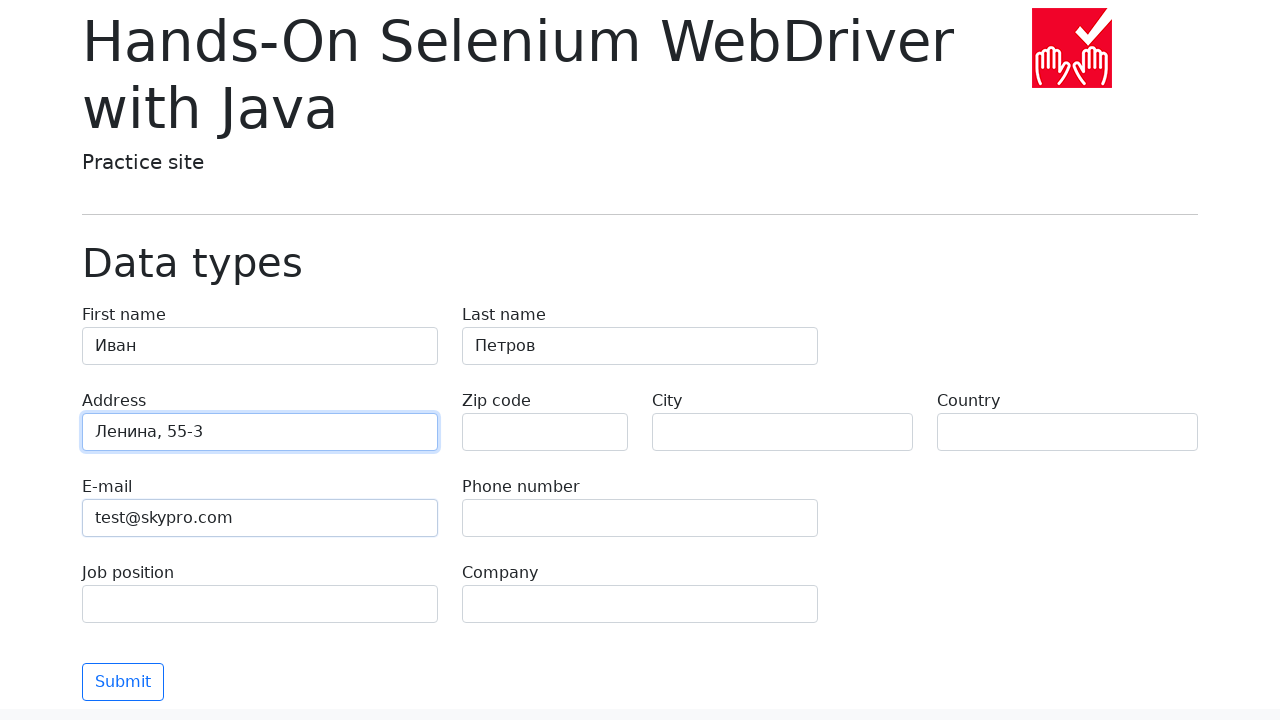

Filled phone number field with '+7985899998787' on [name="phone"]
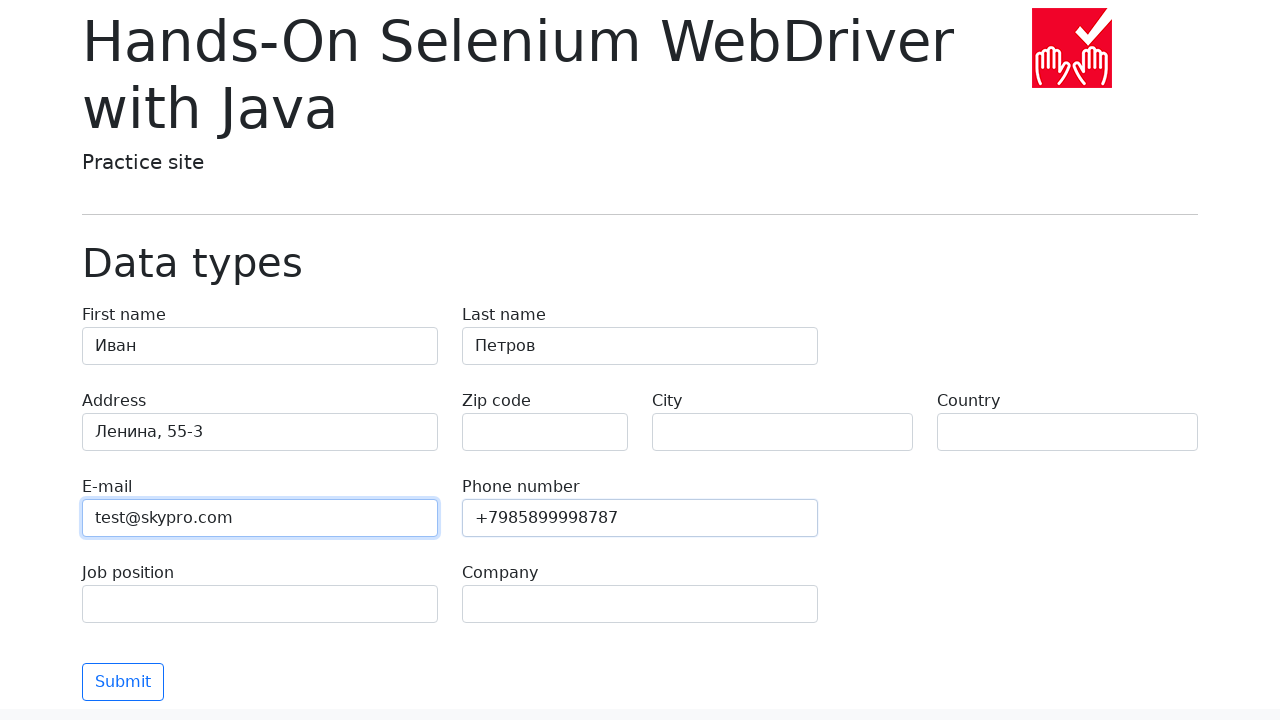

Filled city field with 'Москва' on [name="city"]
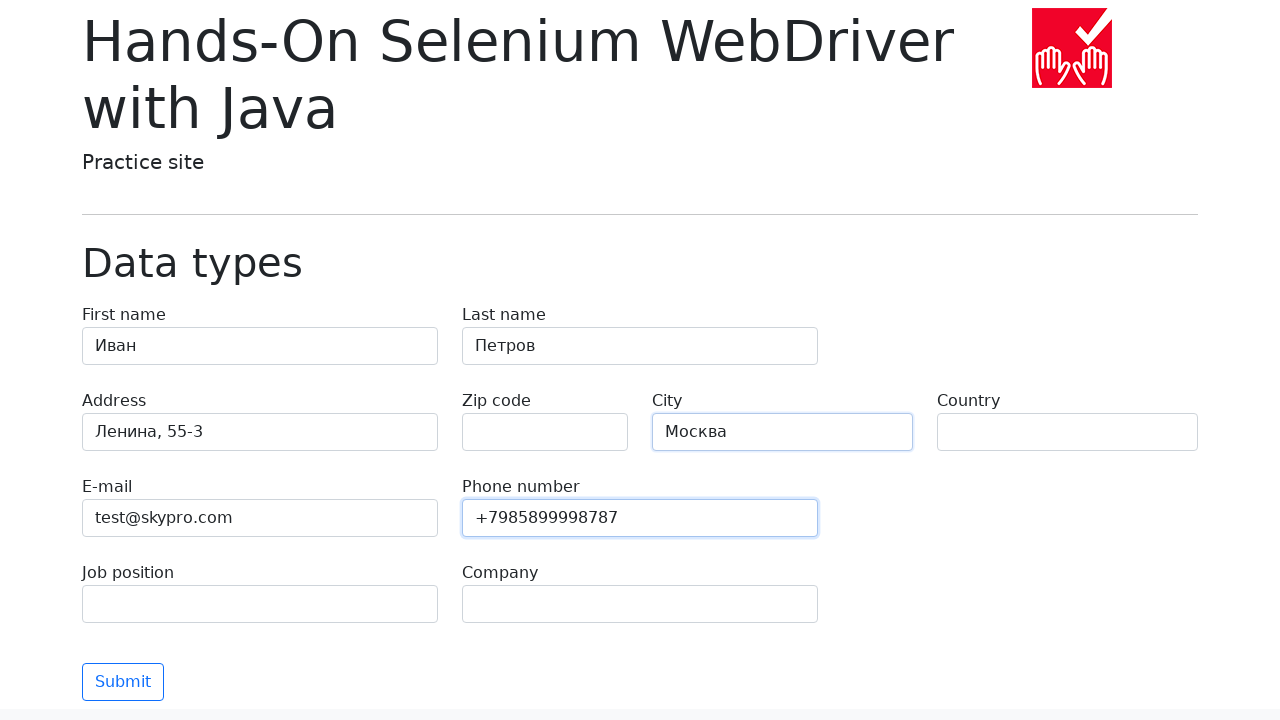

Filled country field with 'Россия' on [name="country"]
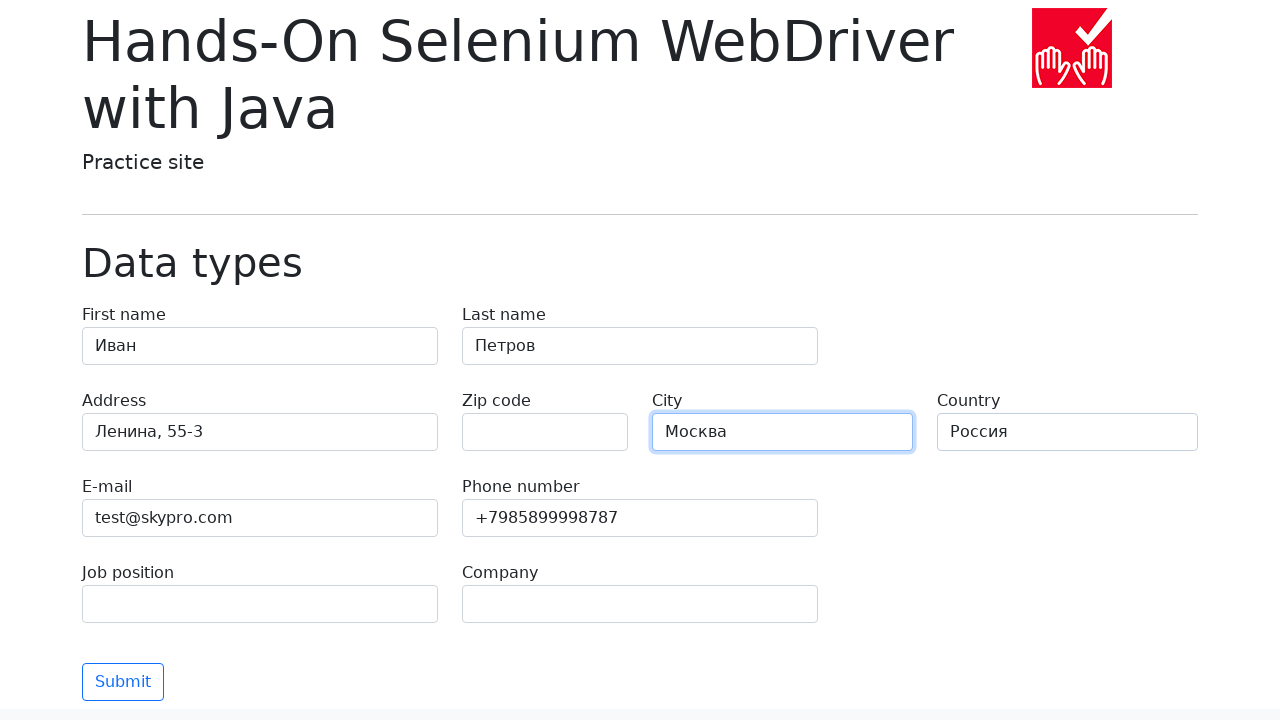

Filled job position field with 'QA' on [name="job-position"]
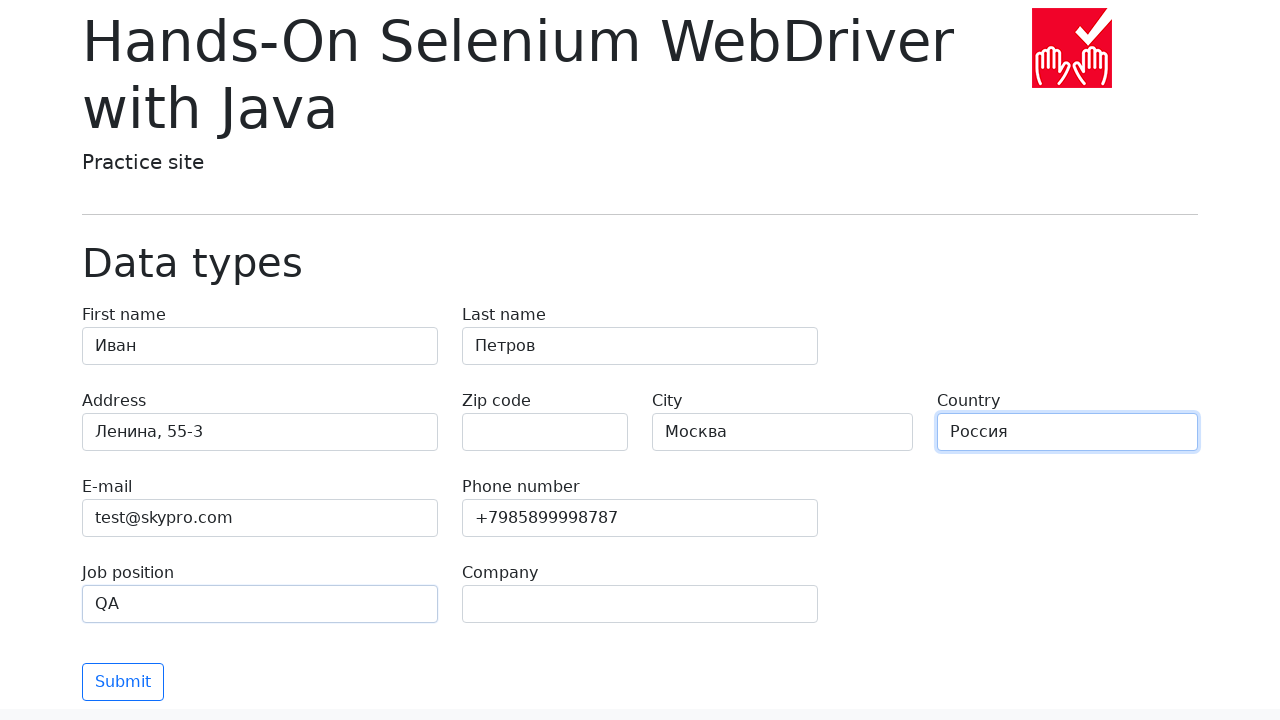

Filled company field with 'SkyPro' on [name="company"]
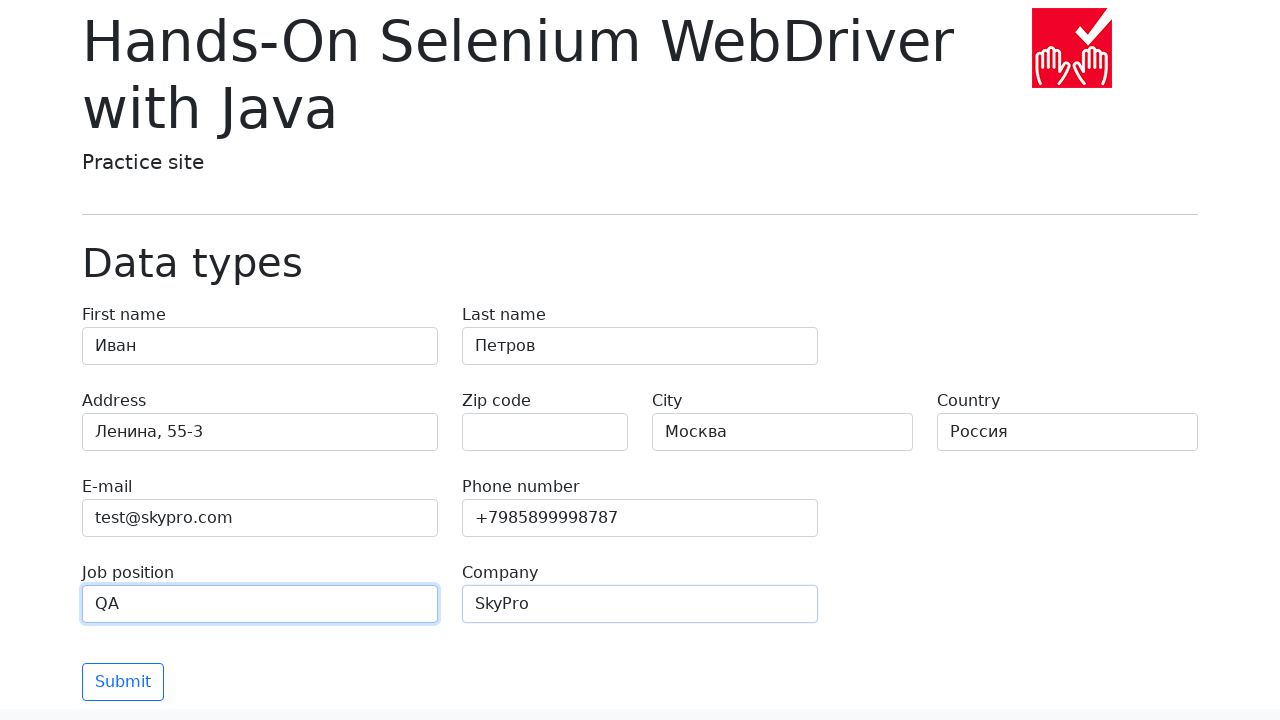

Clicked submit button to submit form at (123, 682) on [type="submit"]
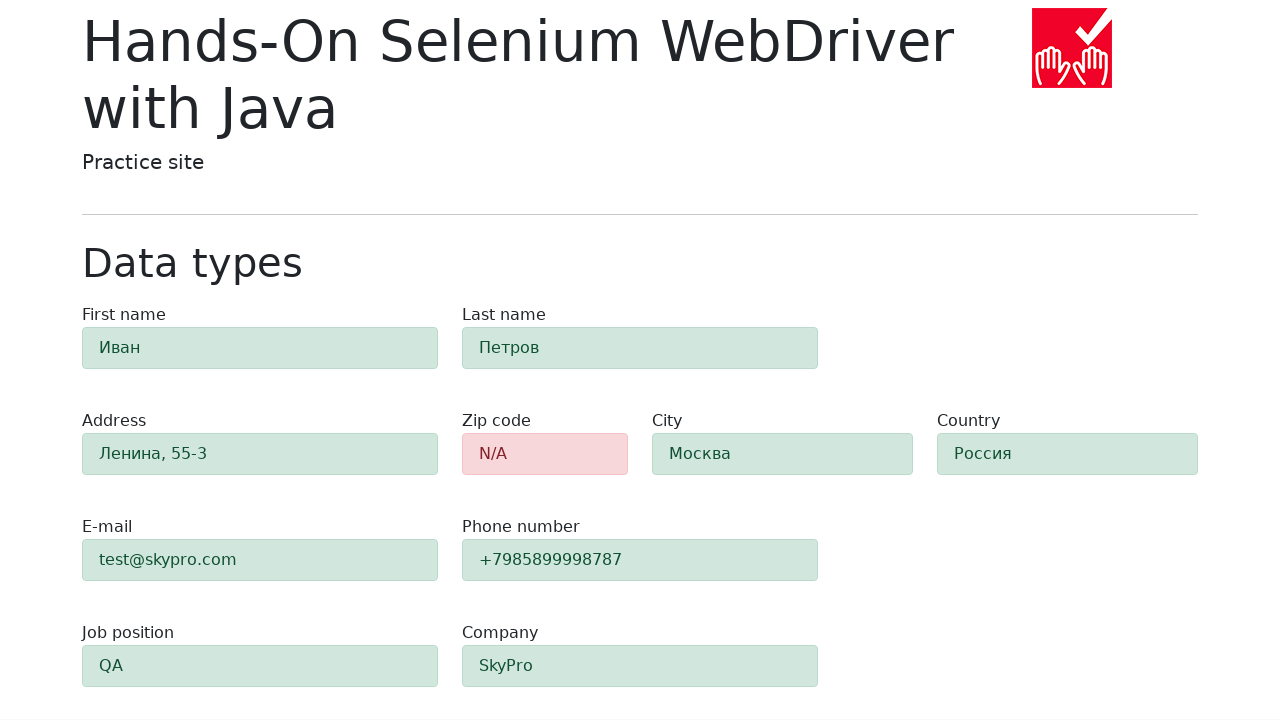

Located zip code field element
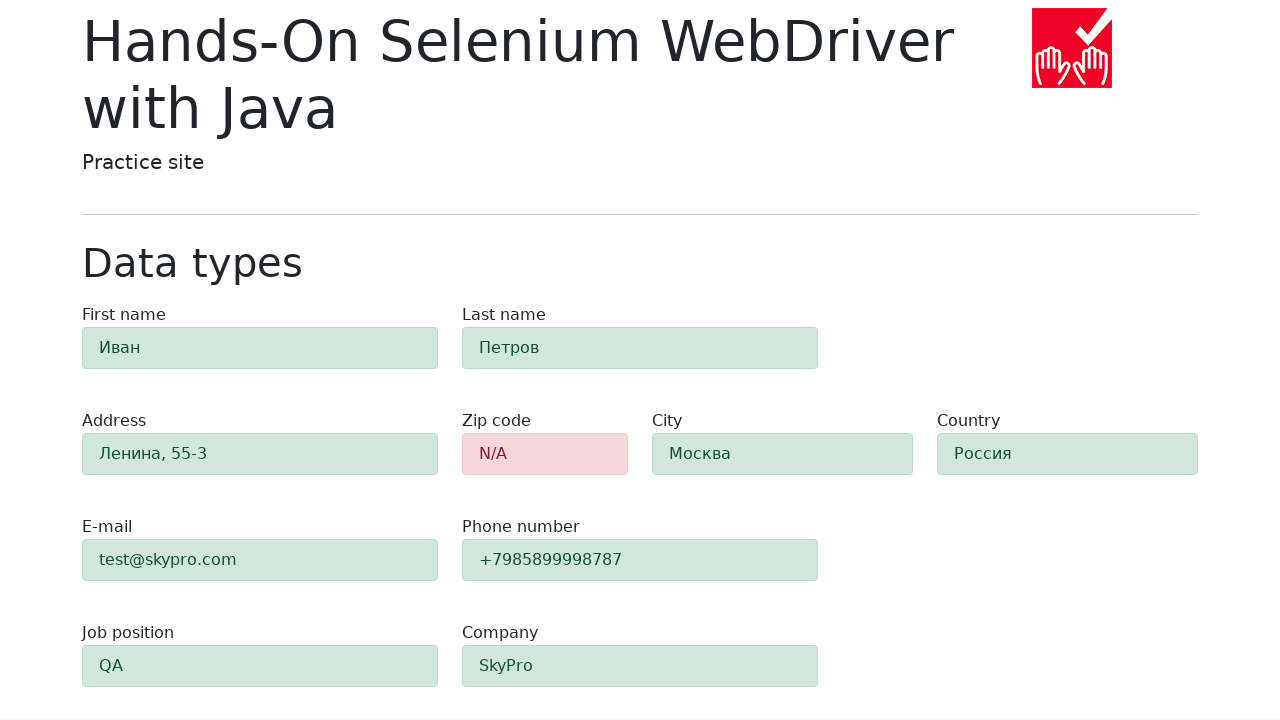

Waited for form validation to complete
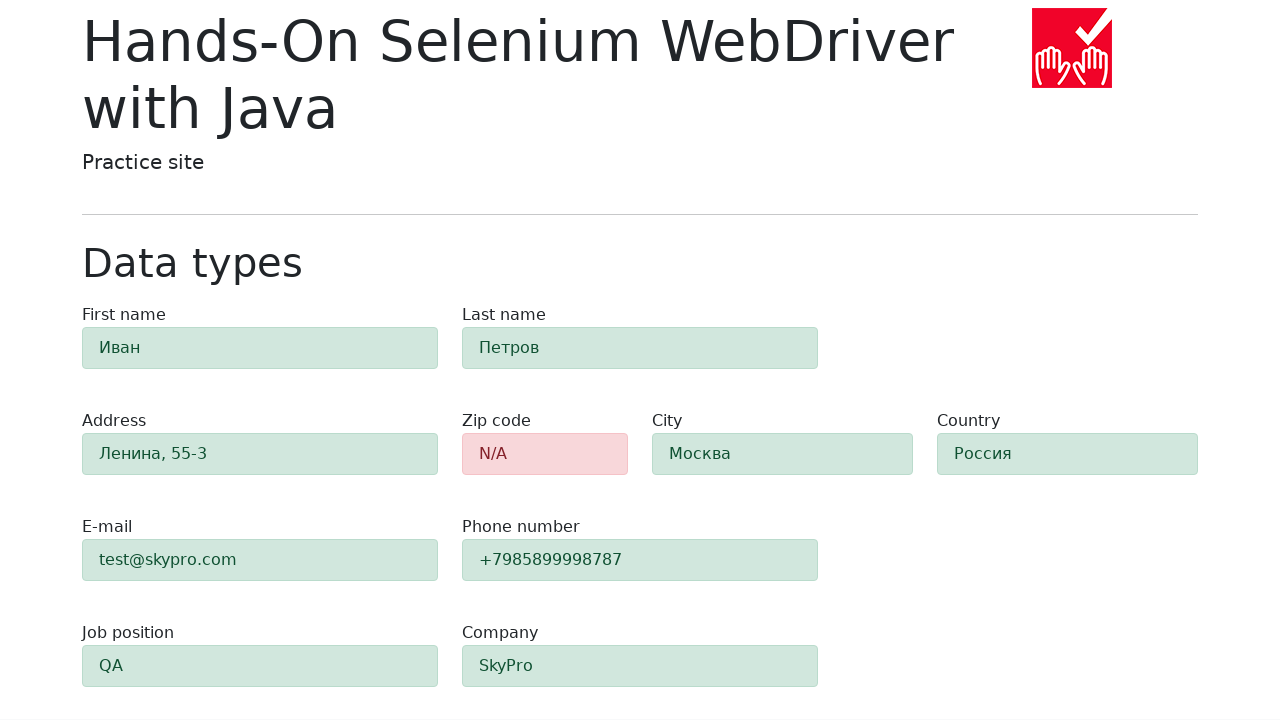

Verified zip code field displays error state with 'alert-danger' class
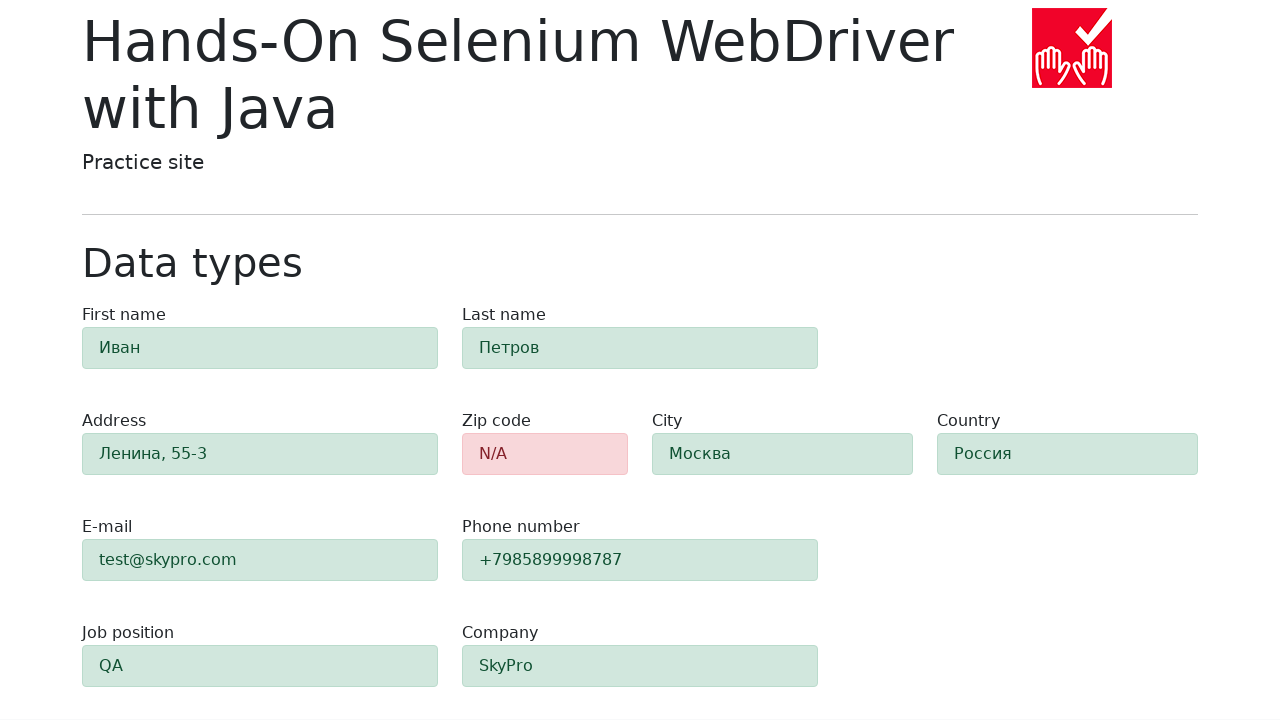

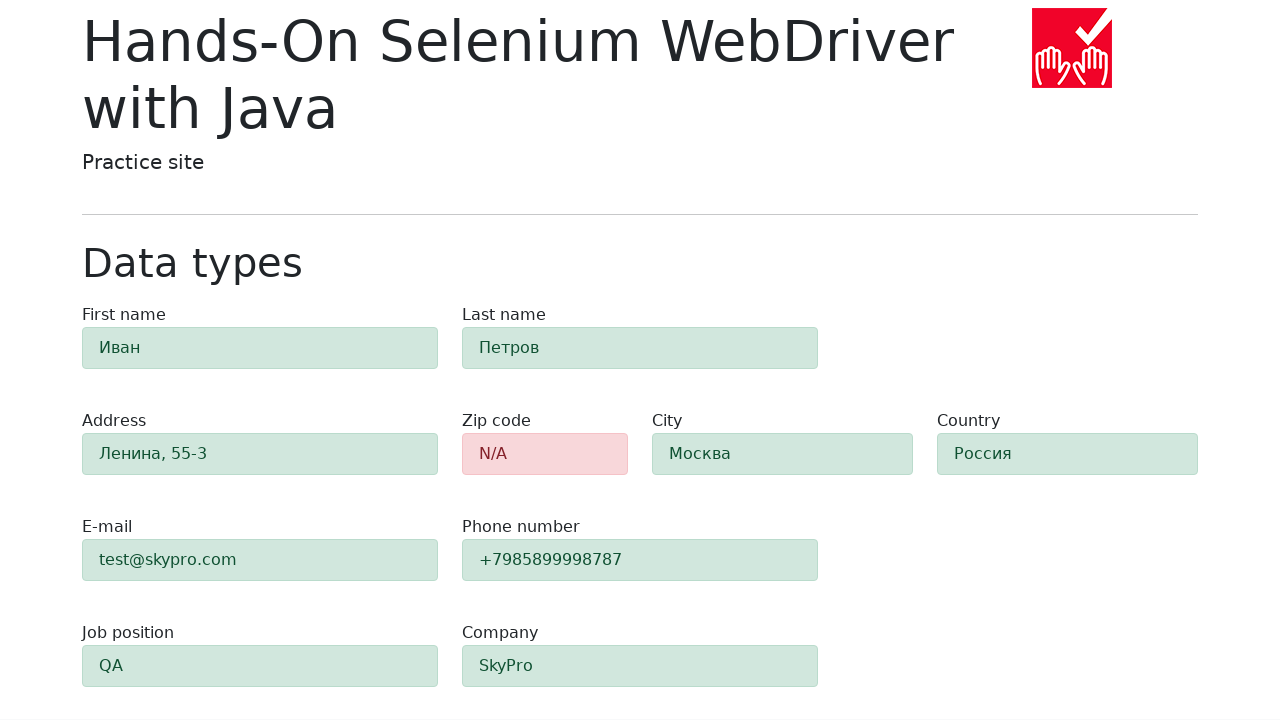